Tests a registration form by filling in first name, last name, and email fields, submitting the form, and verifying that the registration was successful by checking for a congratulations message.

Starting URL: http://suninjuly.github.io/registration1.html

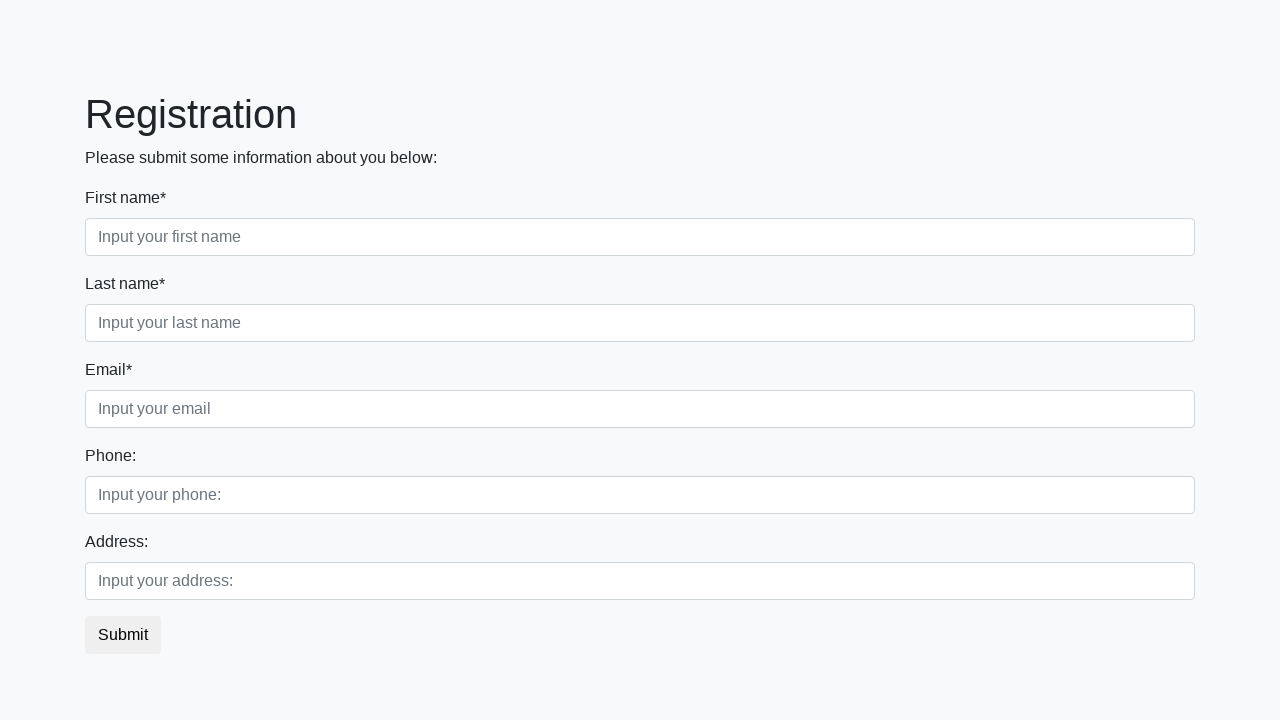

Filled first name field with 'Ivan' on [placeholder="Input your first name"]
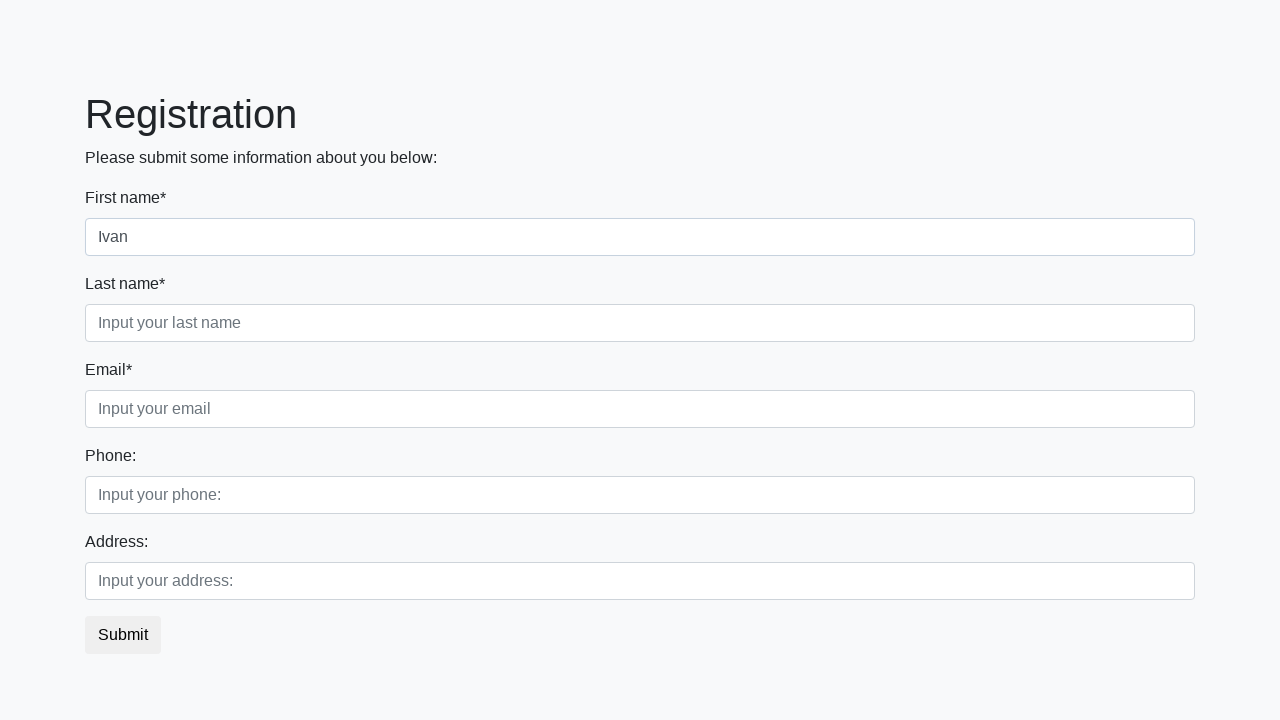

Filled last name field with 'Petrov' on [placeholder="Input your last name"]
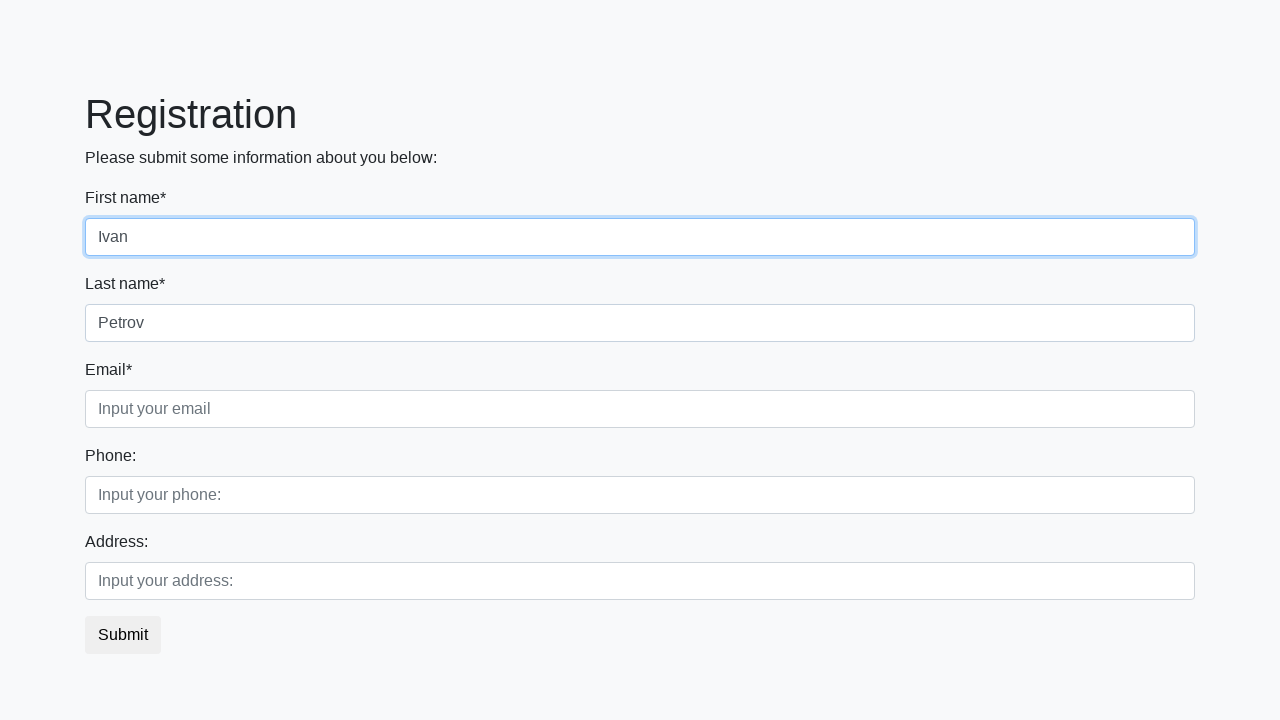

Filled email field with 'testuser@example.ru' on [placeholder="Input your email"]
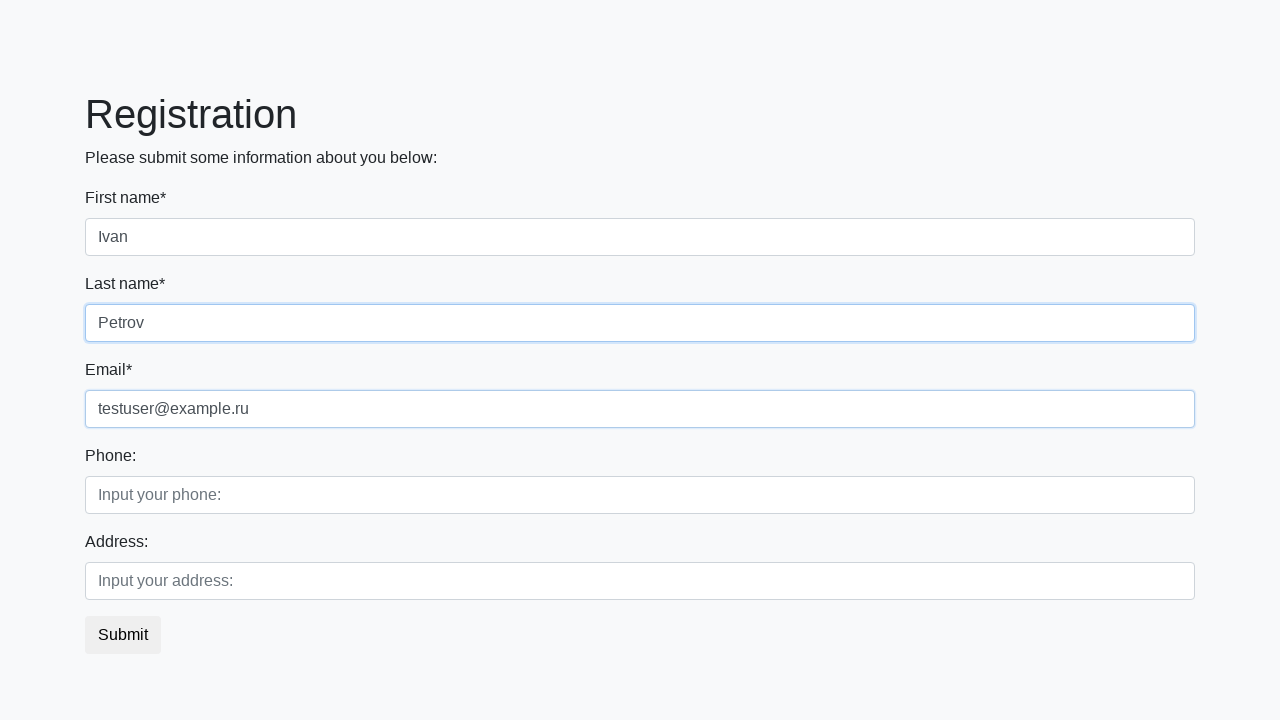

Clicked the submit button at (123, 635) on button.btn
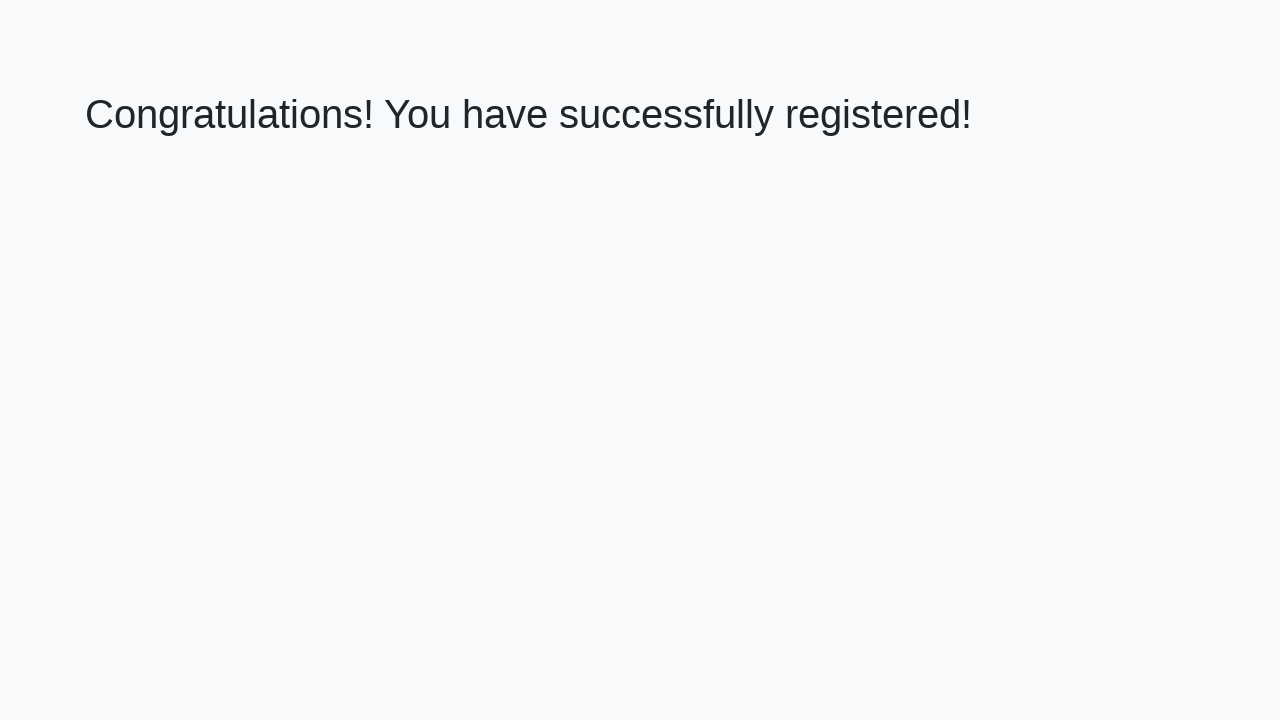

Success message header loaded
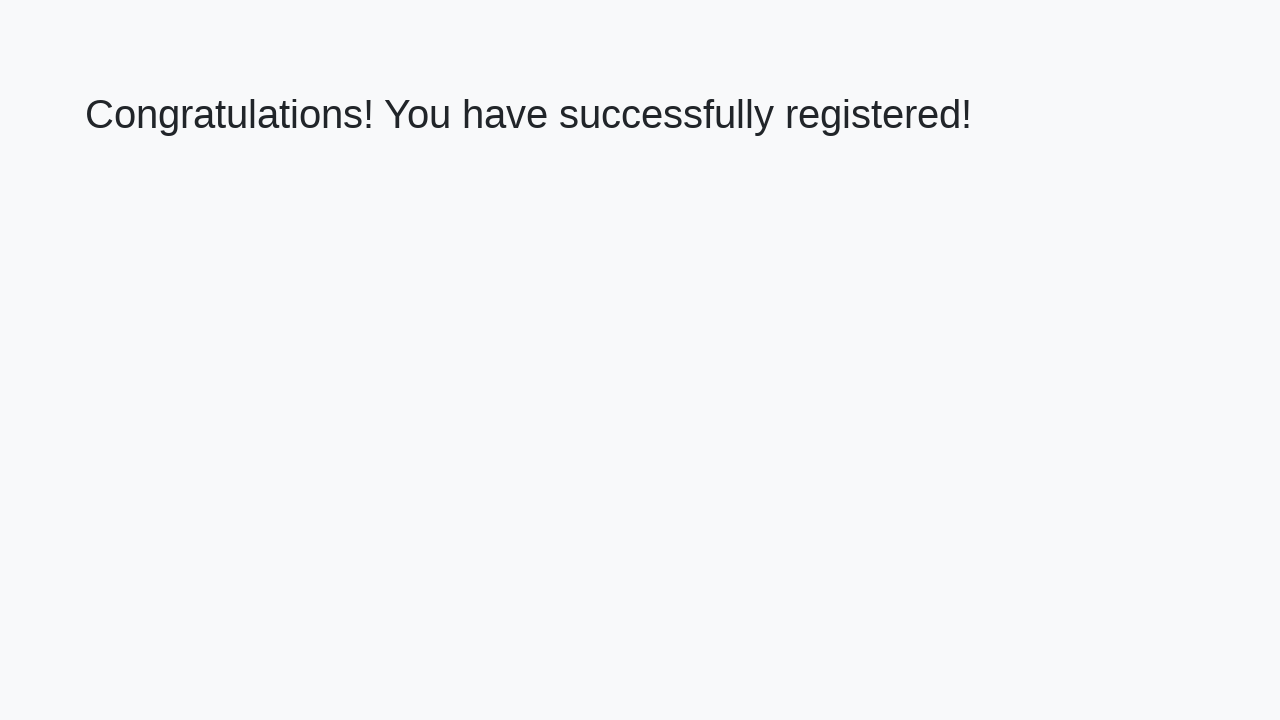

Retrieved congratulations message text
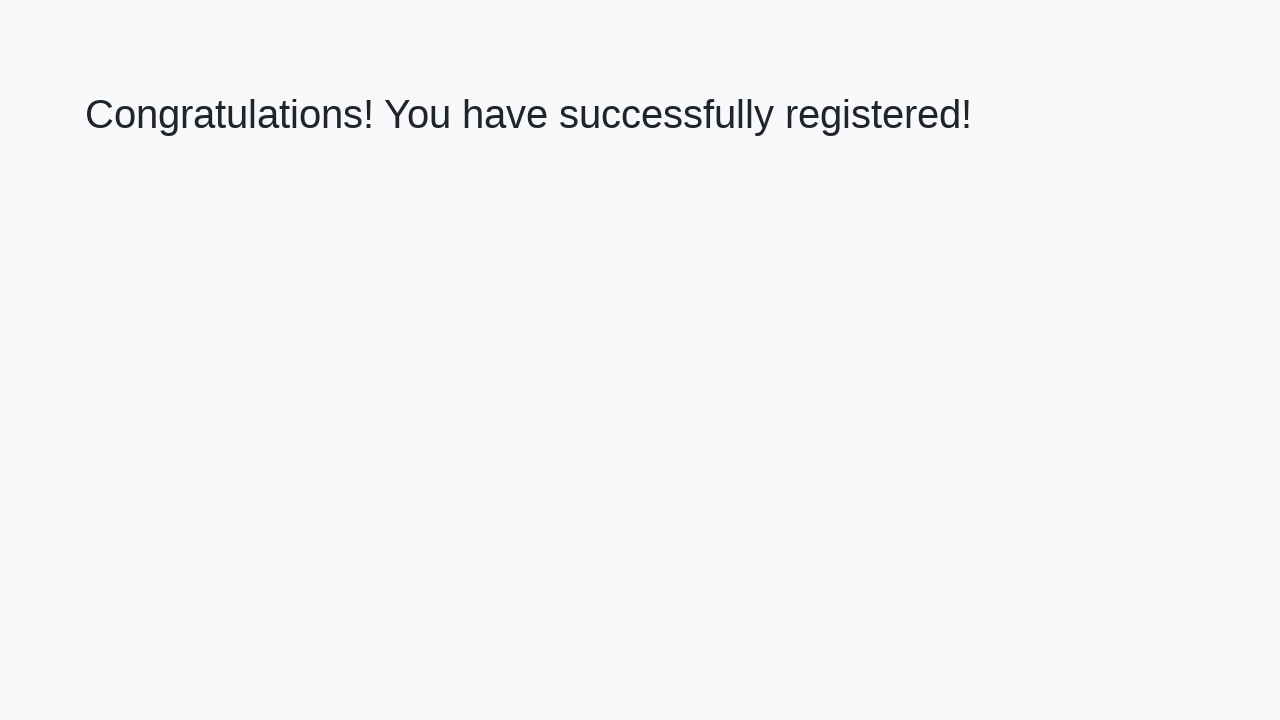

Verified congratulations message matches expected text
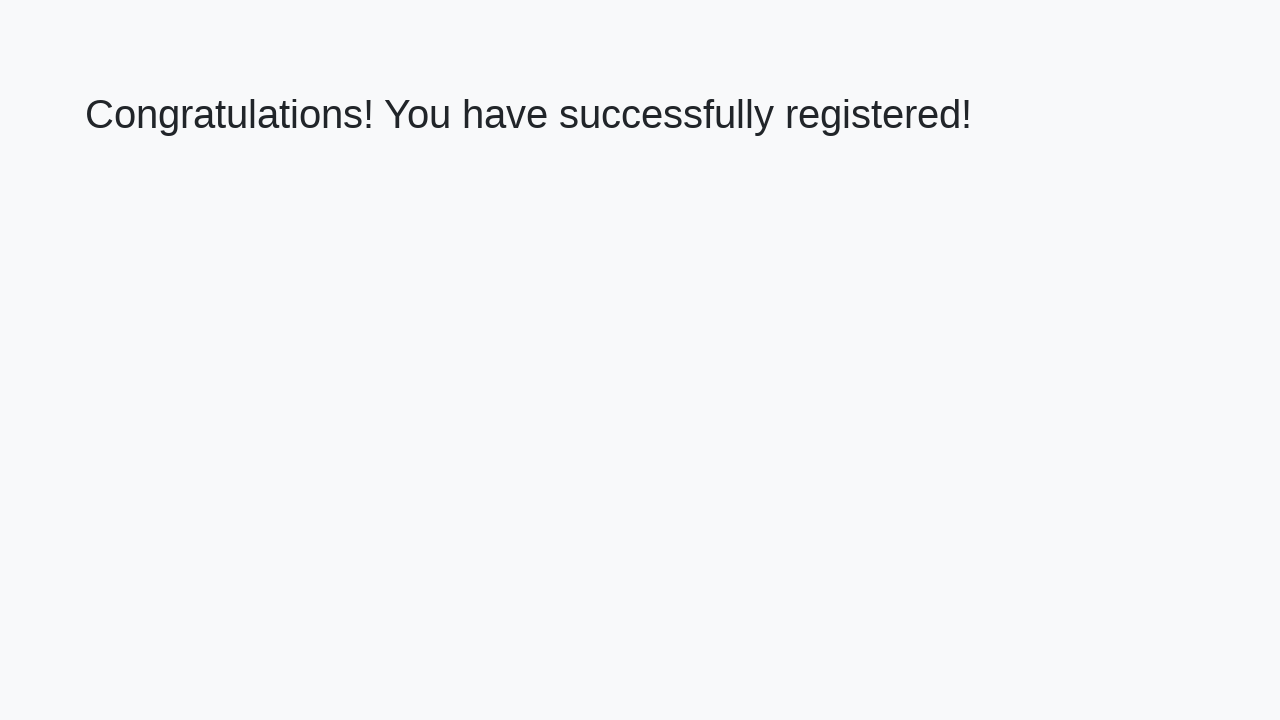

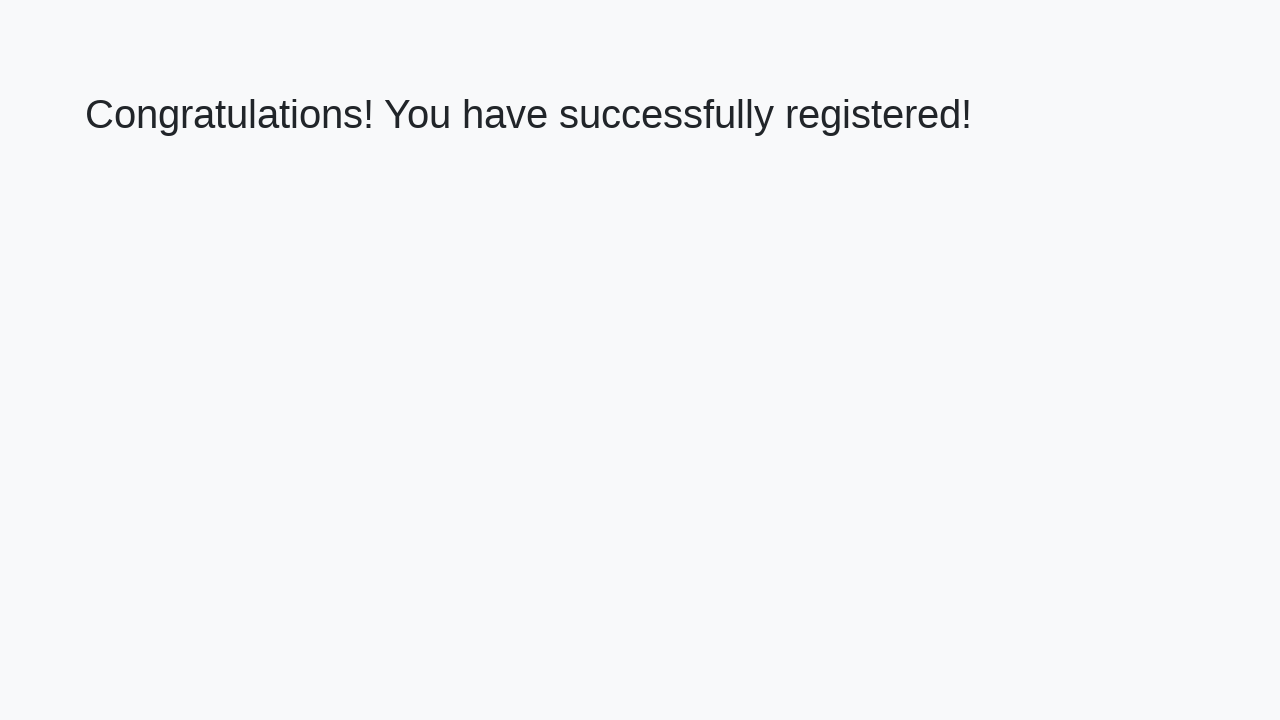